Navigates to the Zodiac Online homepage and verifies the page loads successfully

Starting URL: https://www.zodiaconline.com/

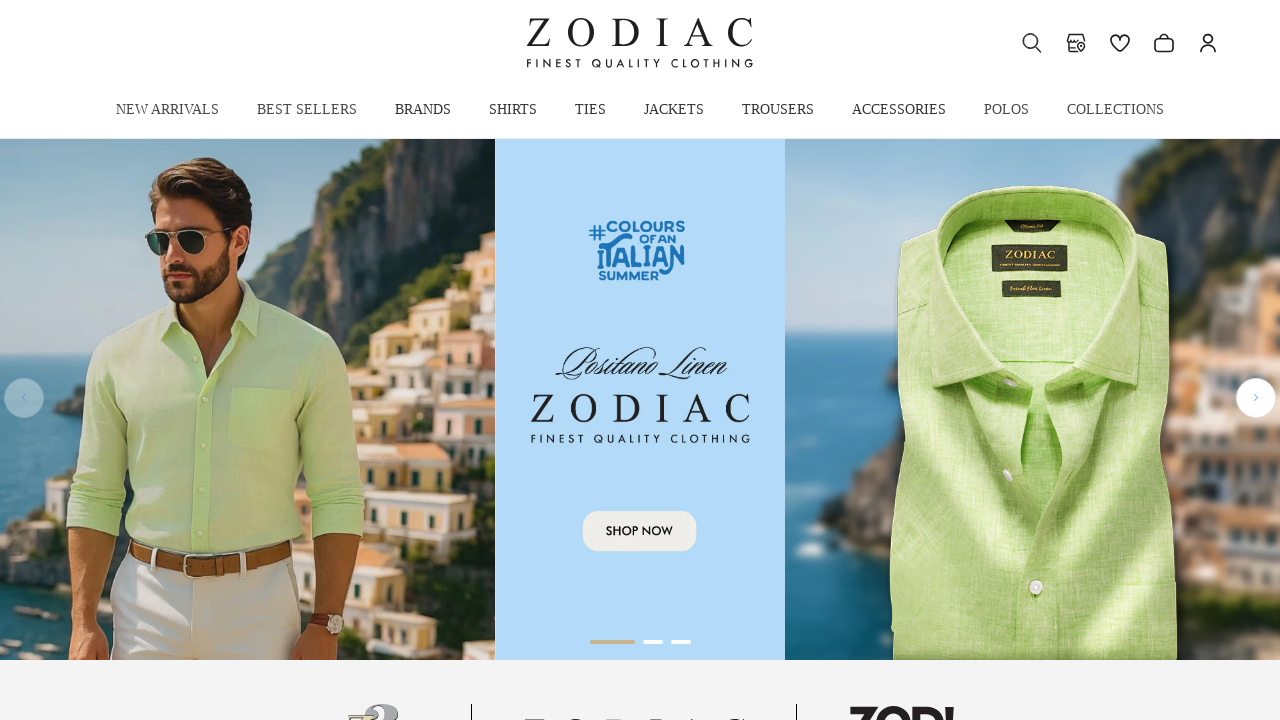

Navigated to Zodiac Online homepage
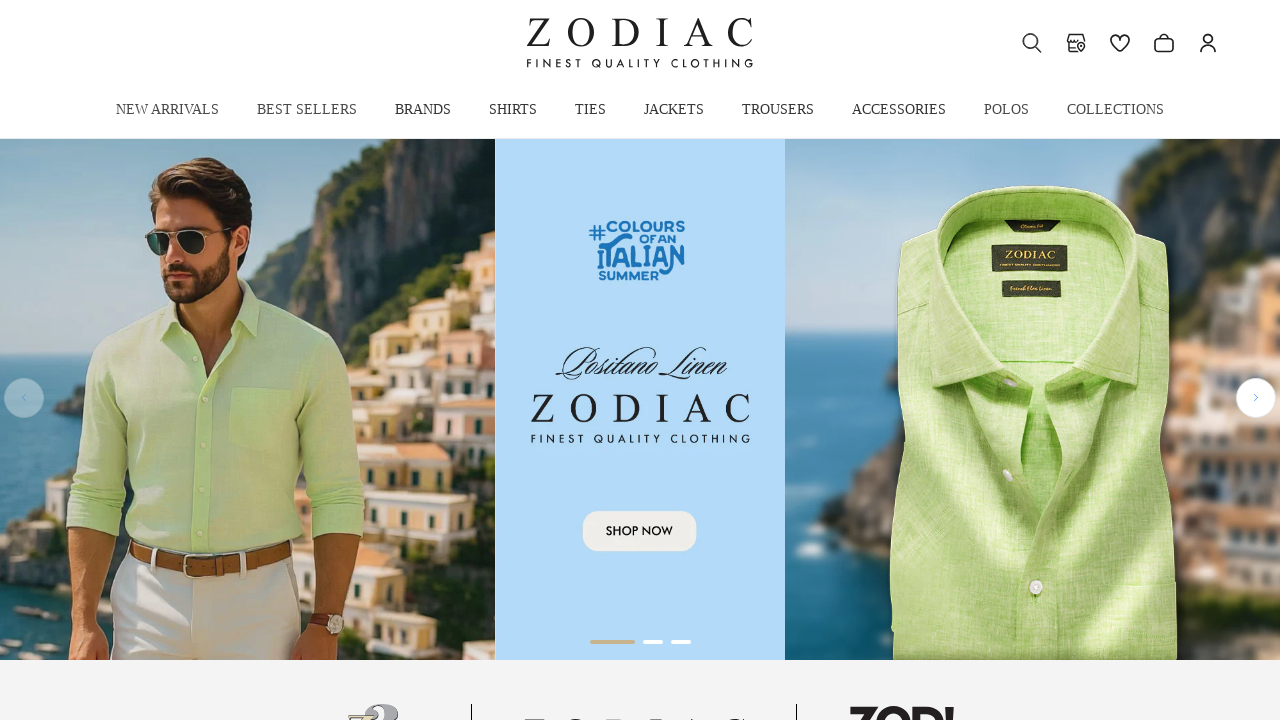

Page DOM content fully loaded
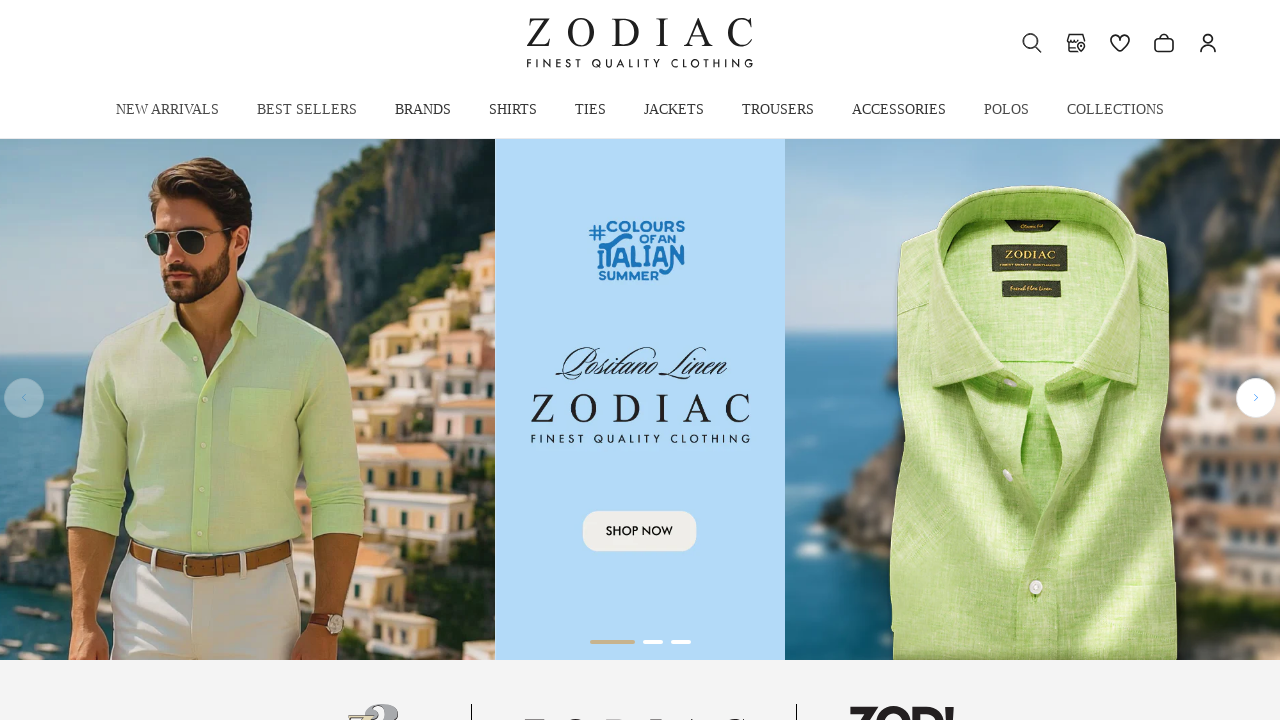

Verified page title exists
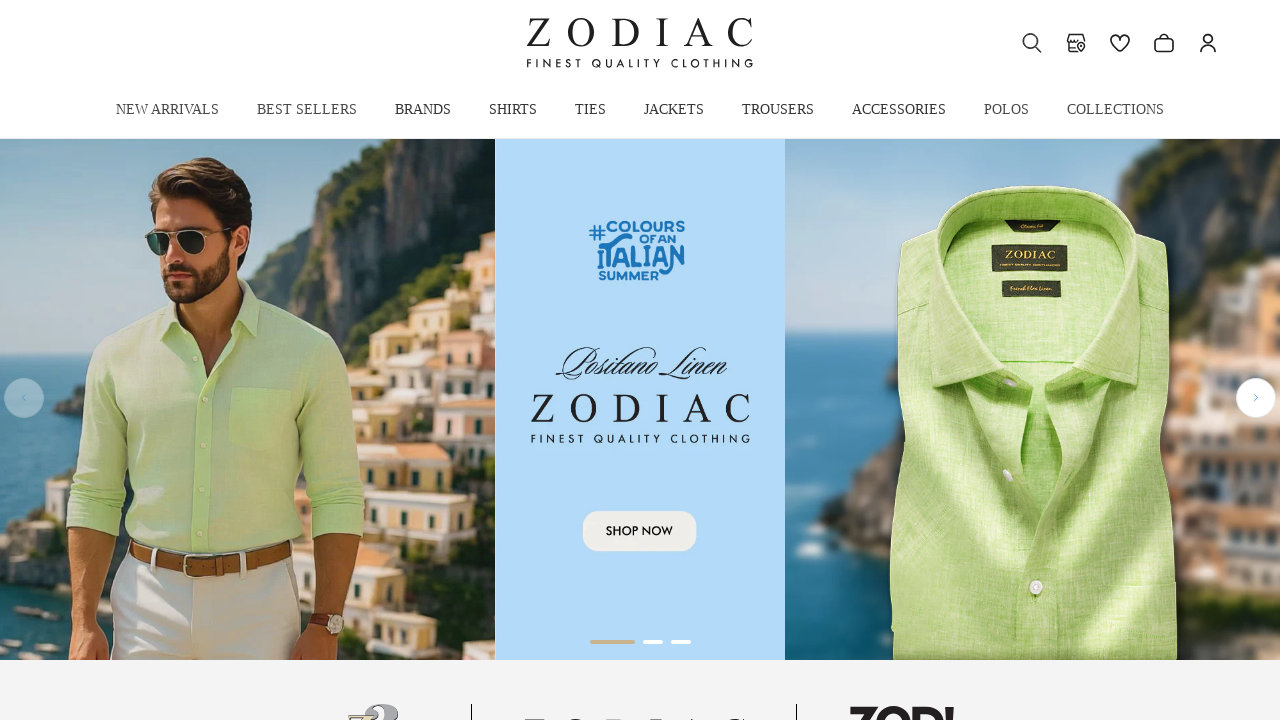

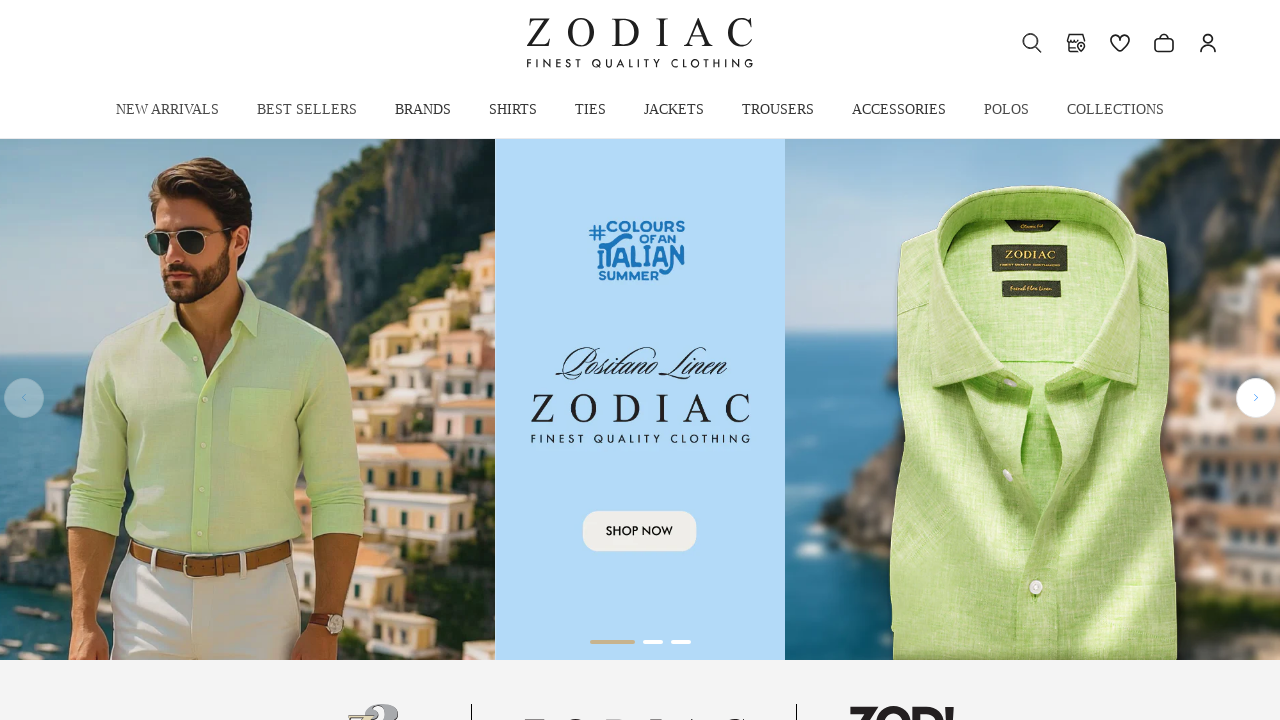